Tests a web form by filling a text input field with "Selenium", clicking the submit button, and verifying the success message "Received!" is displayed.

Starting URL: https://www.selenium.dev/selenium/web/web-form.html

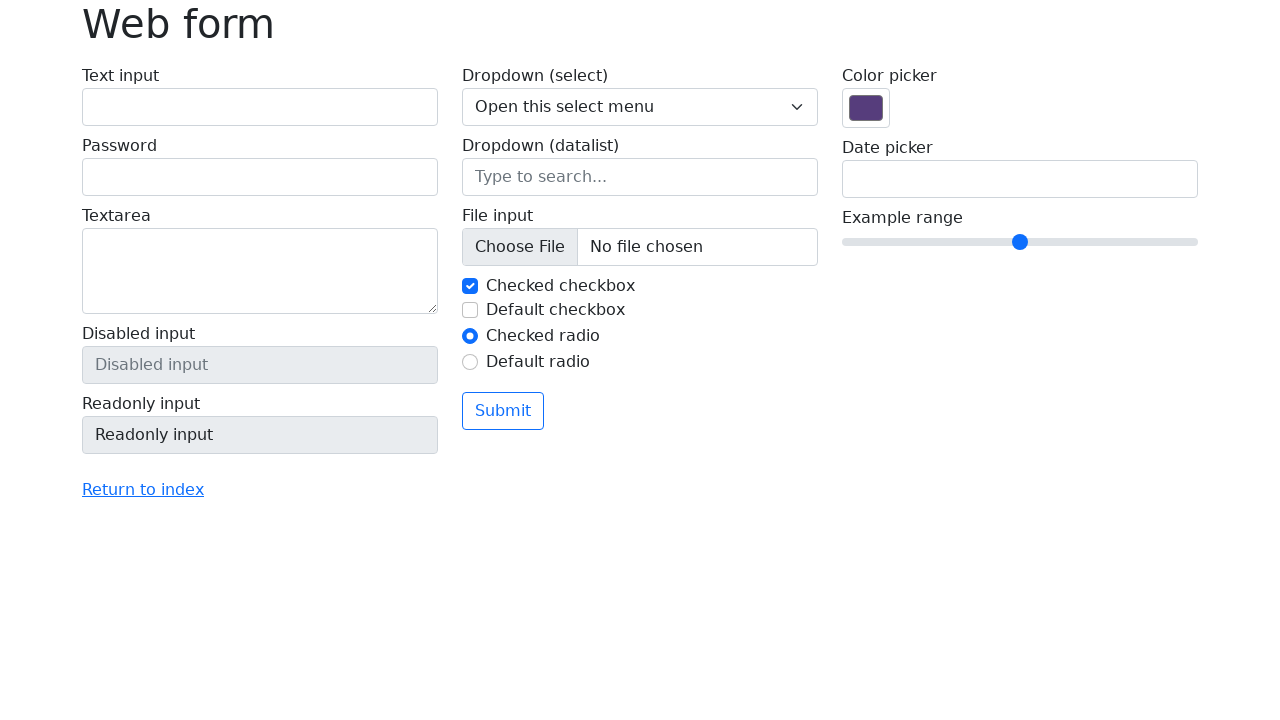

Filled text input field with 'Selenium' on input[name='my-text']
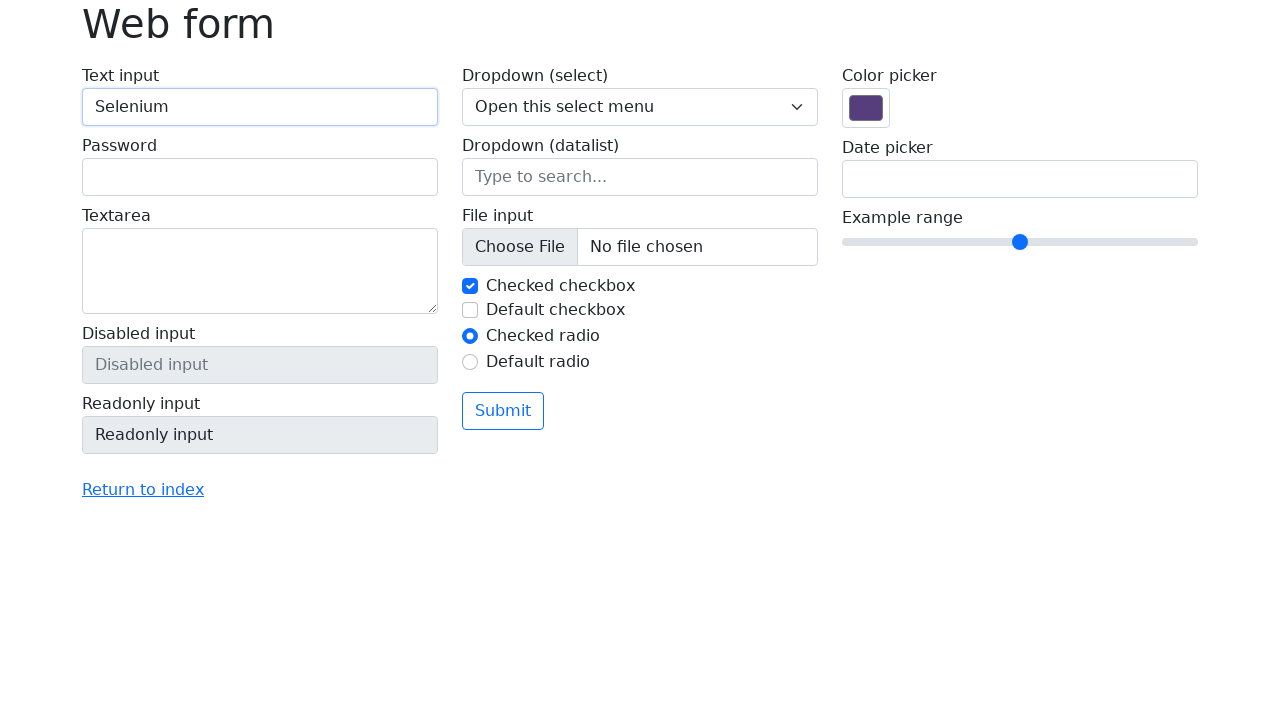

Clicked the submit button at (503, 411) on button
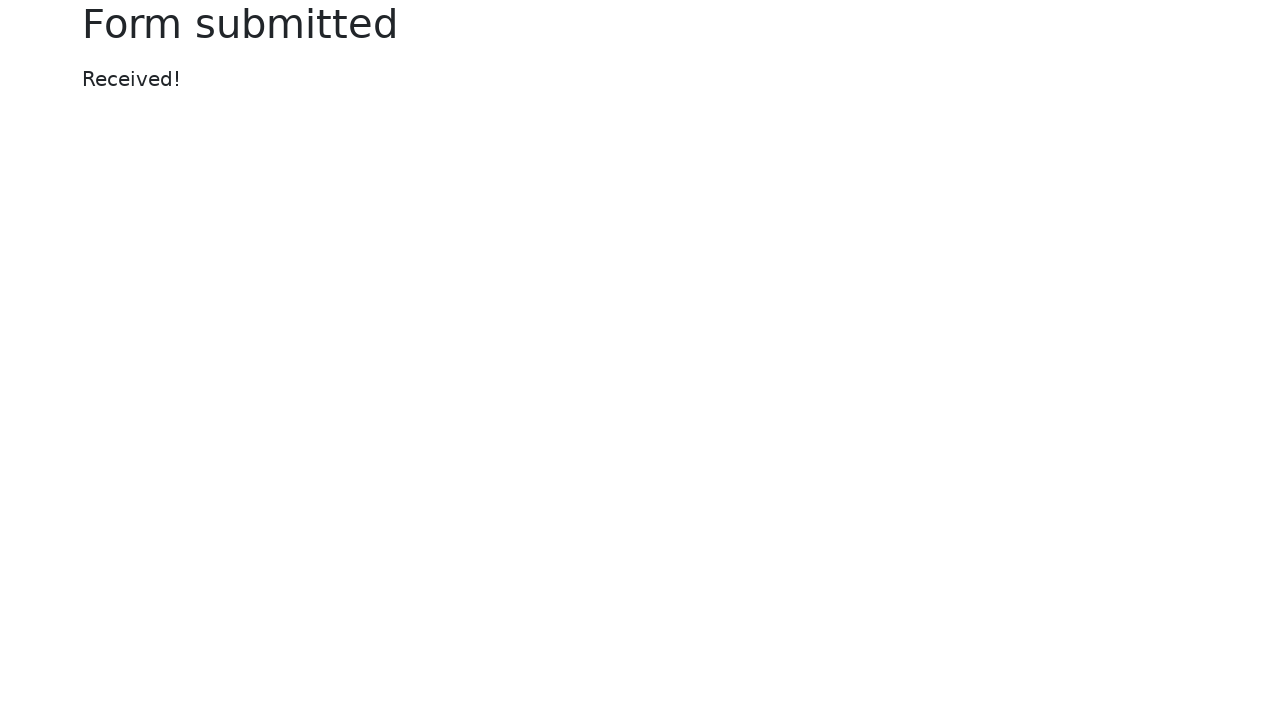

Success message element loaded
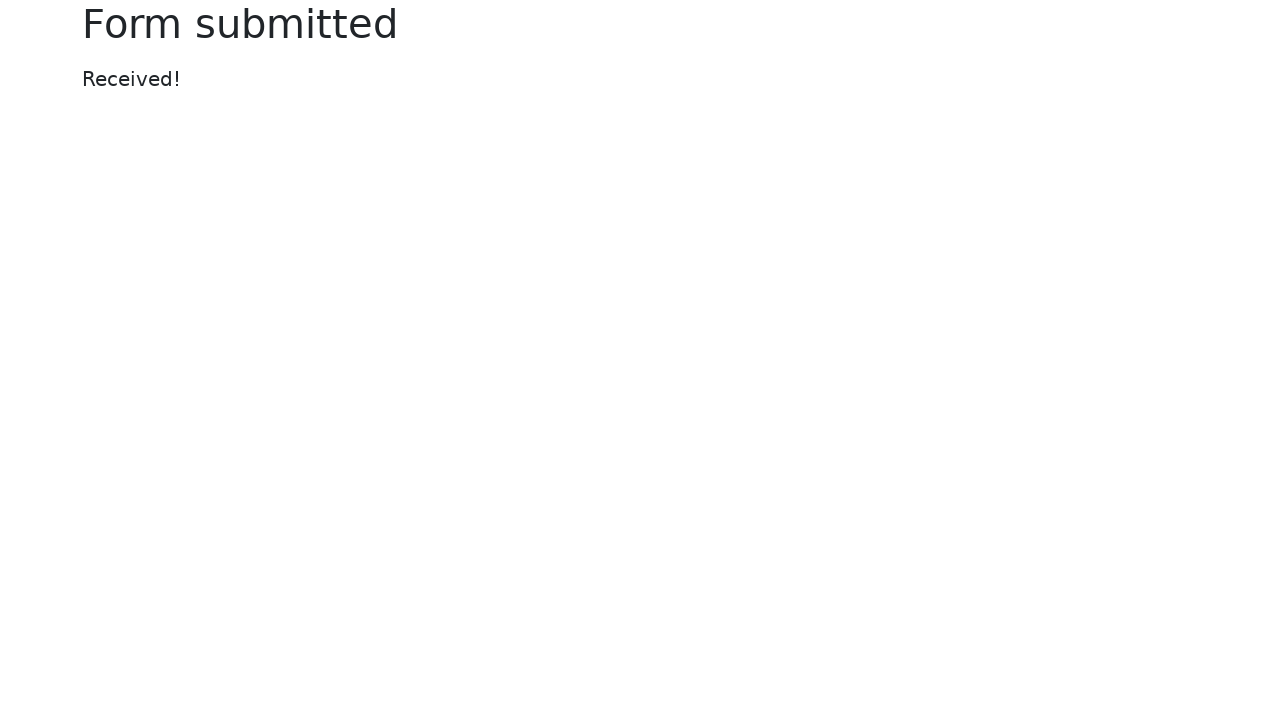

Retrieved success message text: 'Received!'
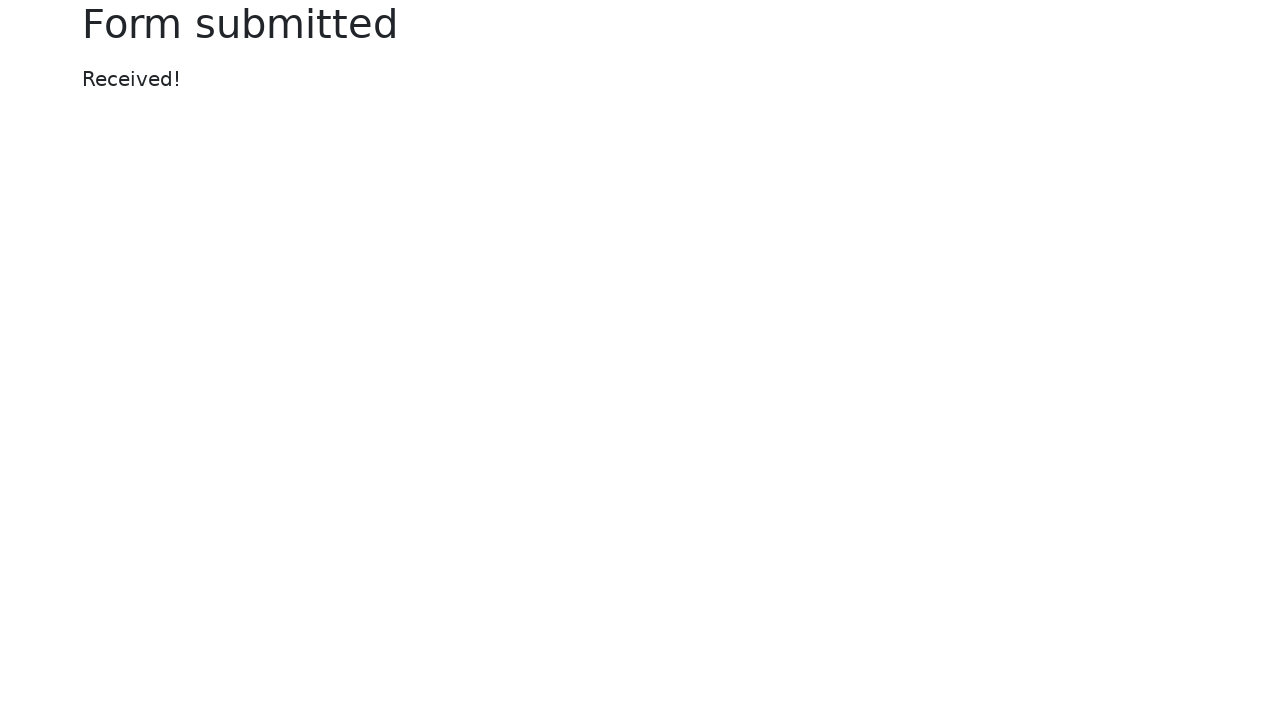

Verified success message 'Received!' is displayed
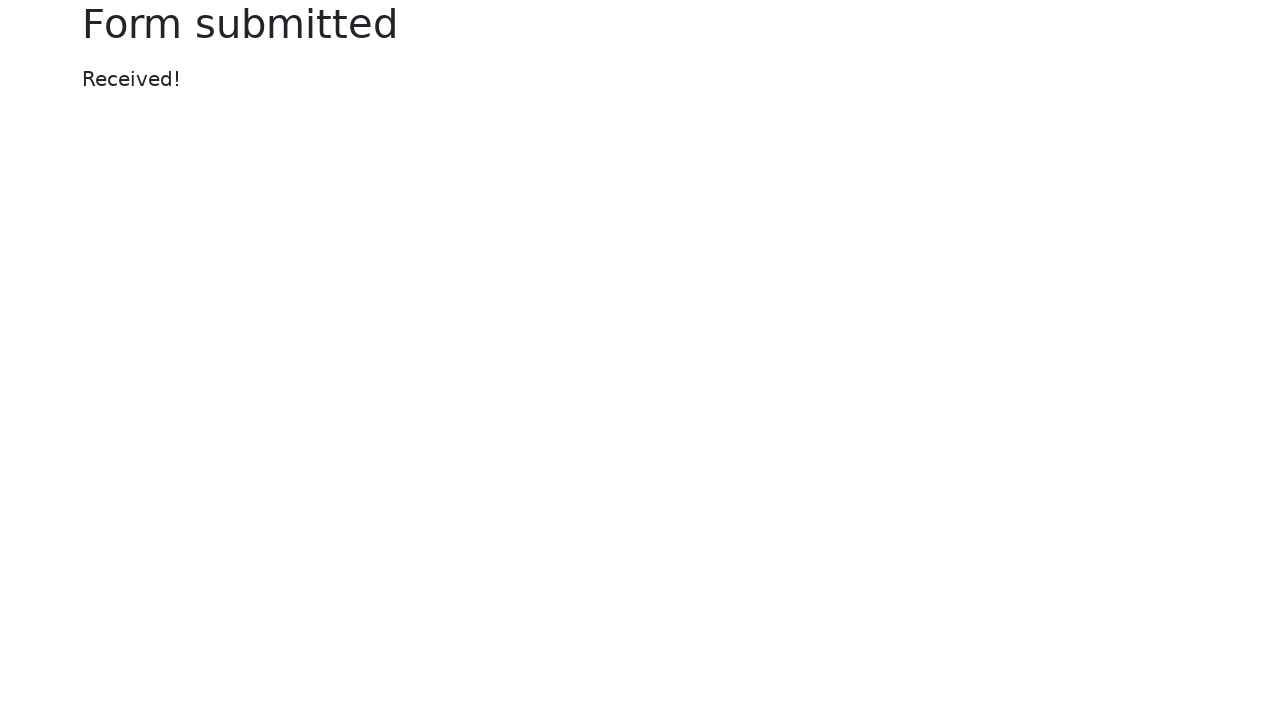

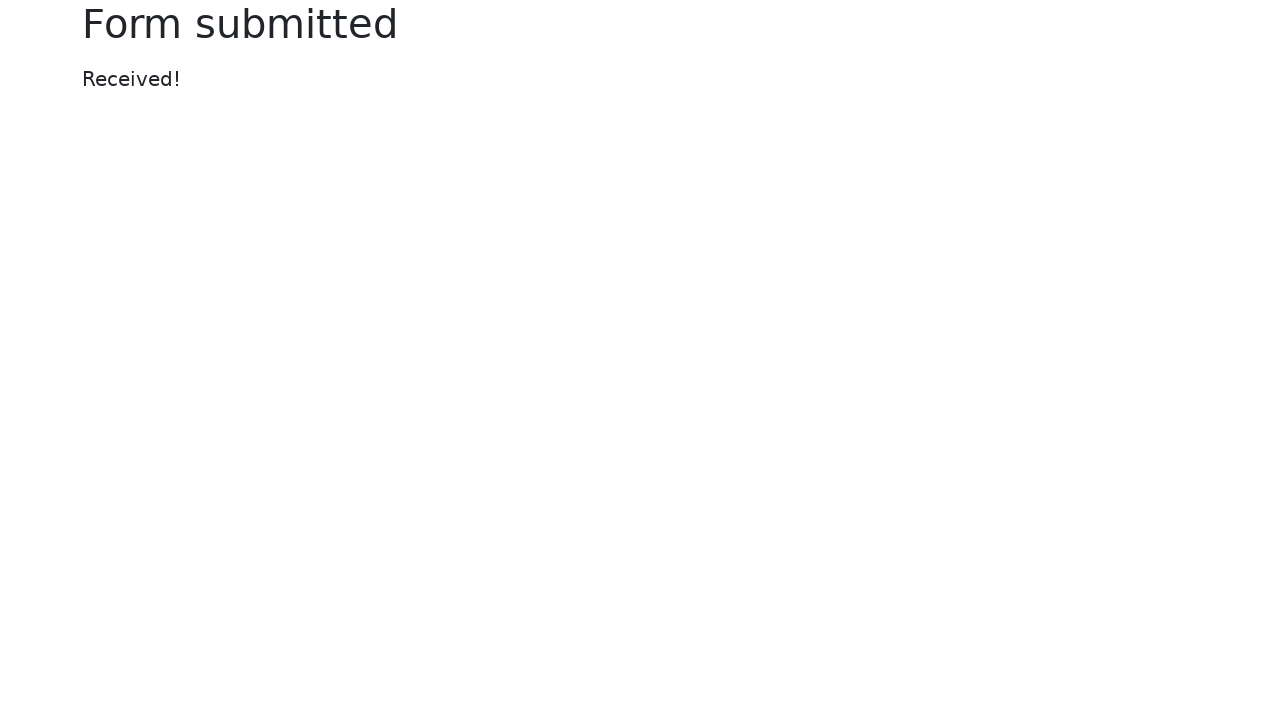